Tests dropdown selection using Playwright's built-in select_option method to select "Option 1" by visible text and verify the selection.

Starting URL: http://the-internet.herokuapp.com/dropdown

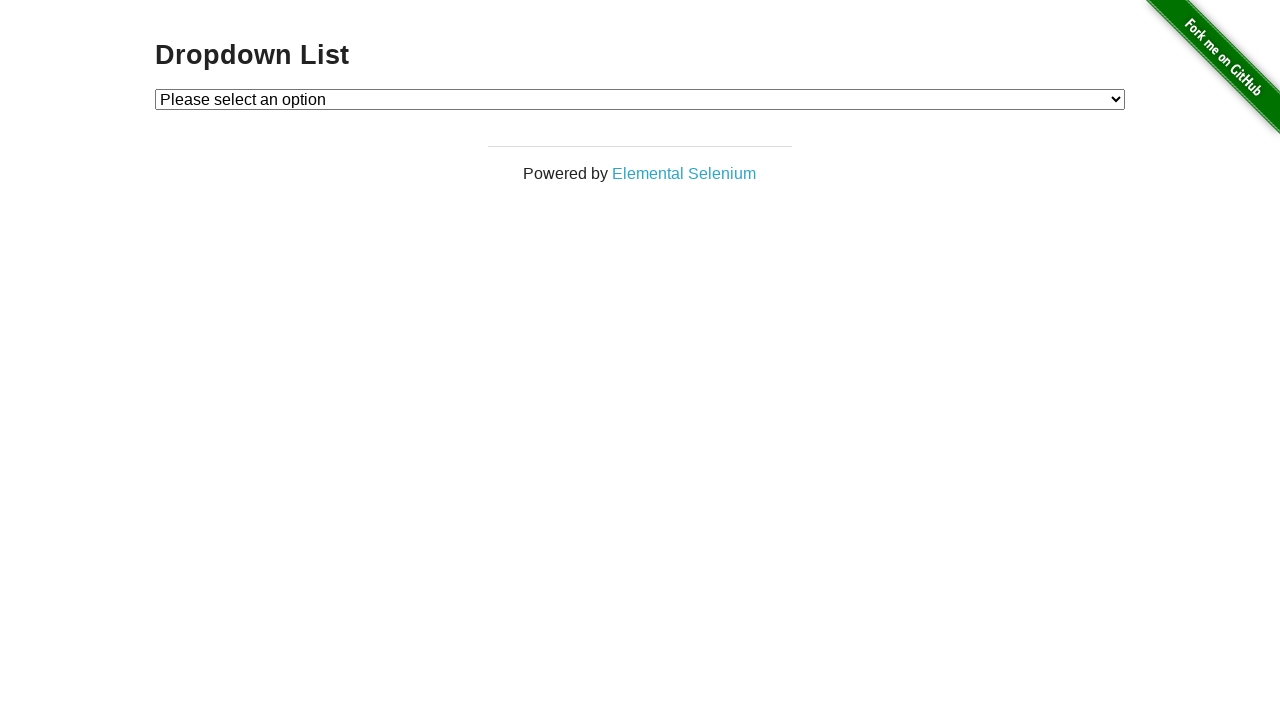

Selected 'Option 1' from dropdown using select_option method on #dropdown
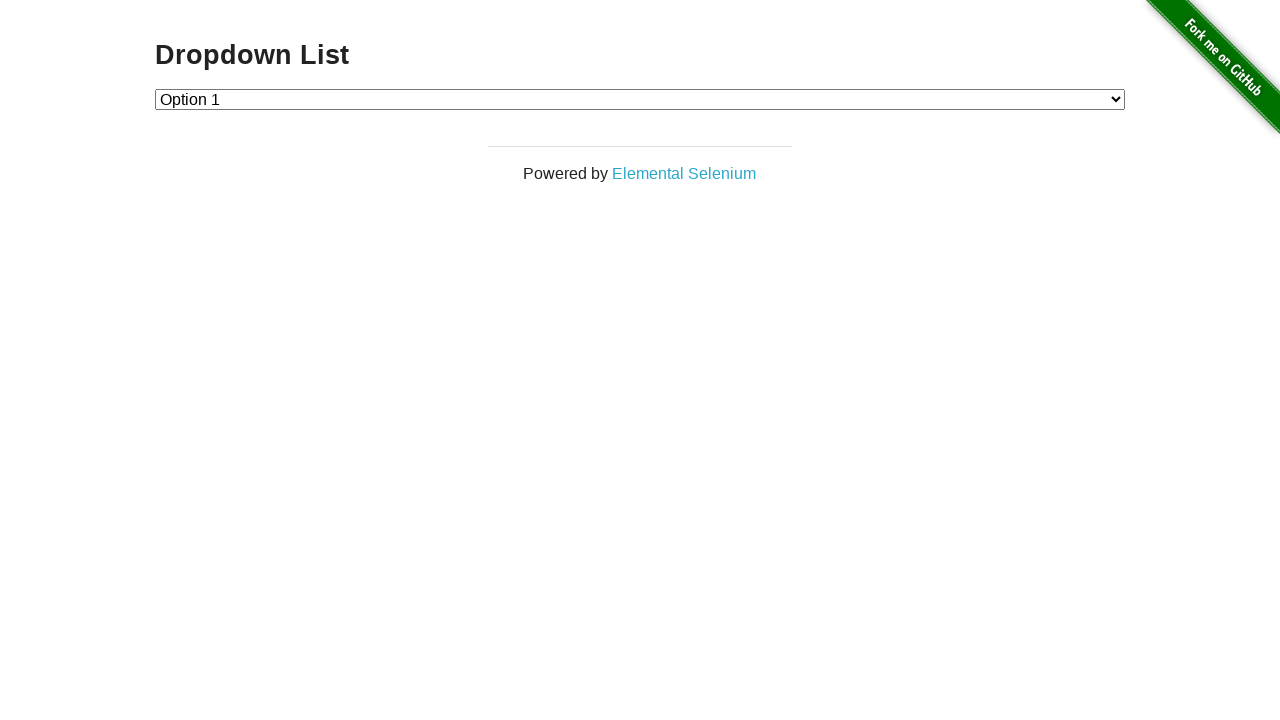

Retrieved selected option text from dropdown
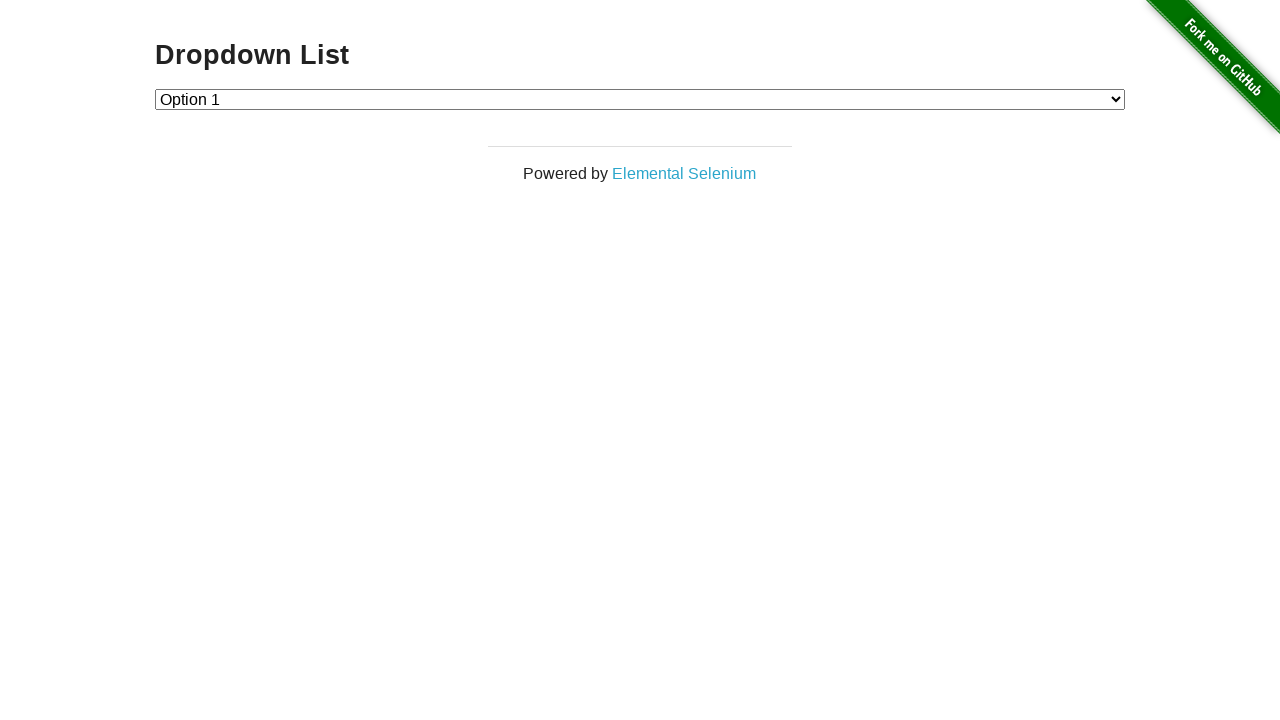

Verified that 'Option 1' is correctly selected in dropdown
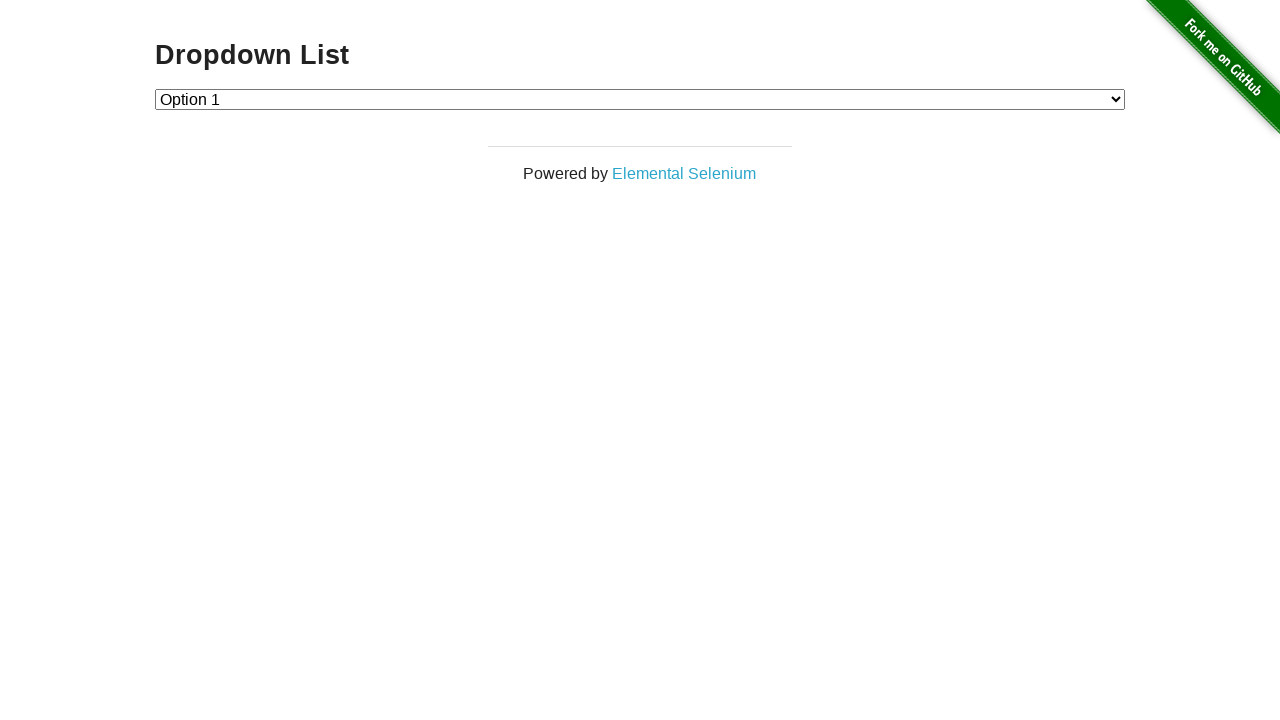

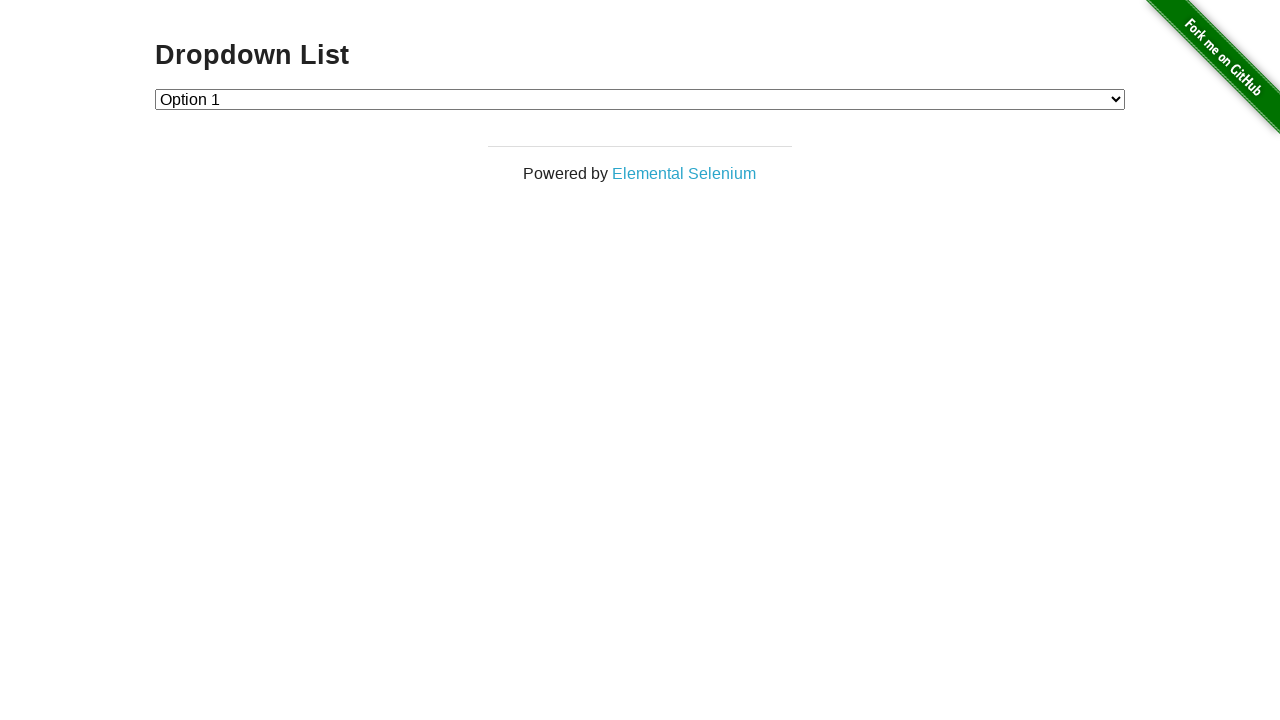